Tests navigation to SpiceJet website and hovers over the "Add-ons" menu item to trigger any hover interactions.

Starting URL: https://www.spicejet.com/

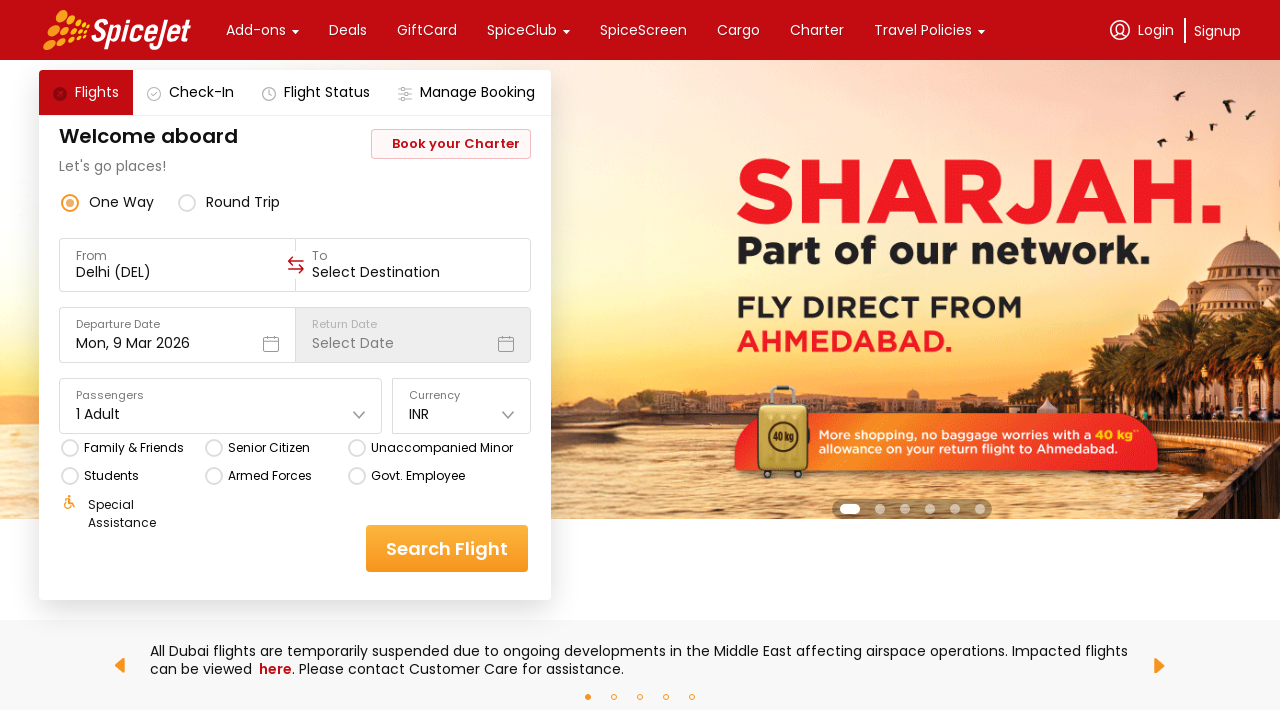

Navigated to SpiceJet website
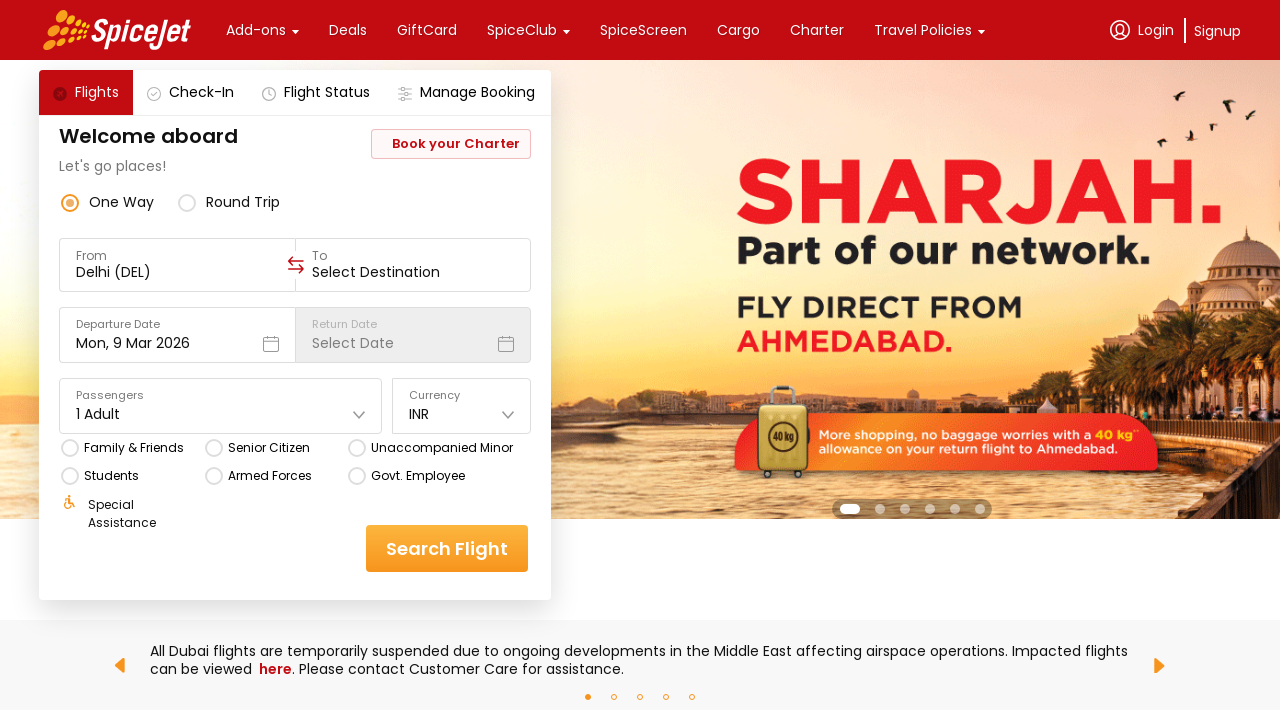

Hovered over the Add-ons menu item to trigger hover interactions at (256, 30) on internal:text="Add-ons"i >> nth=0
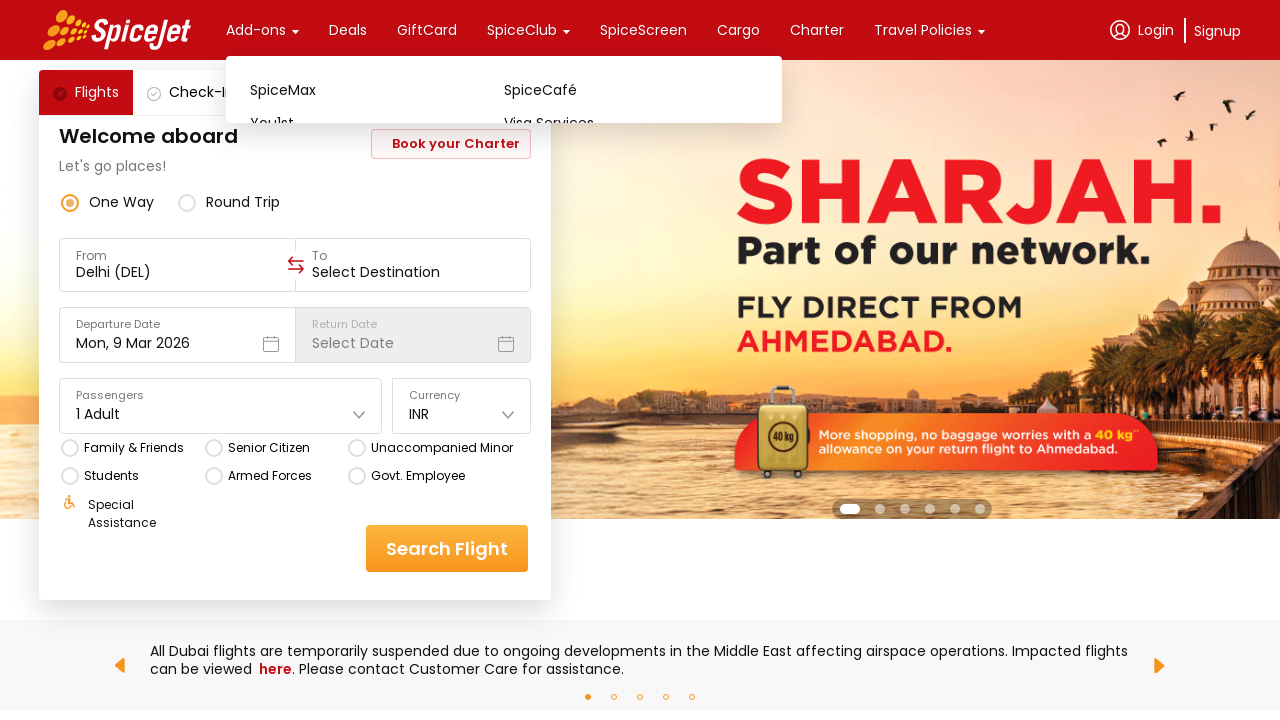

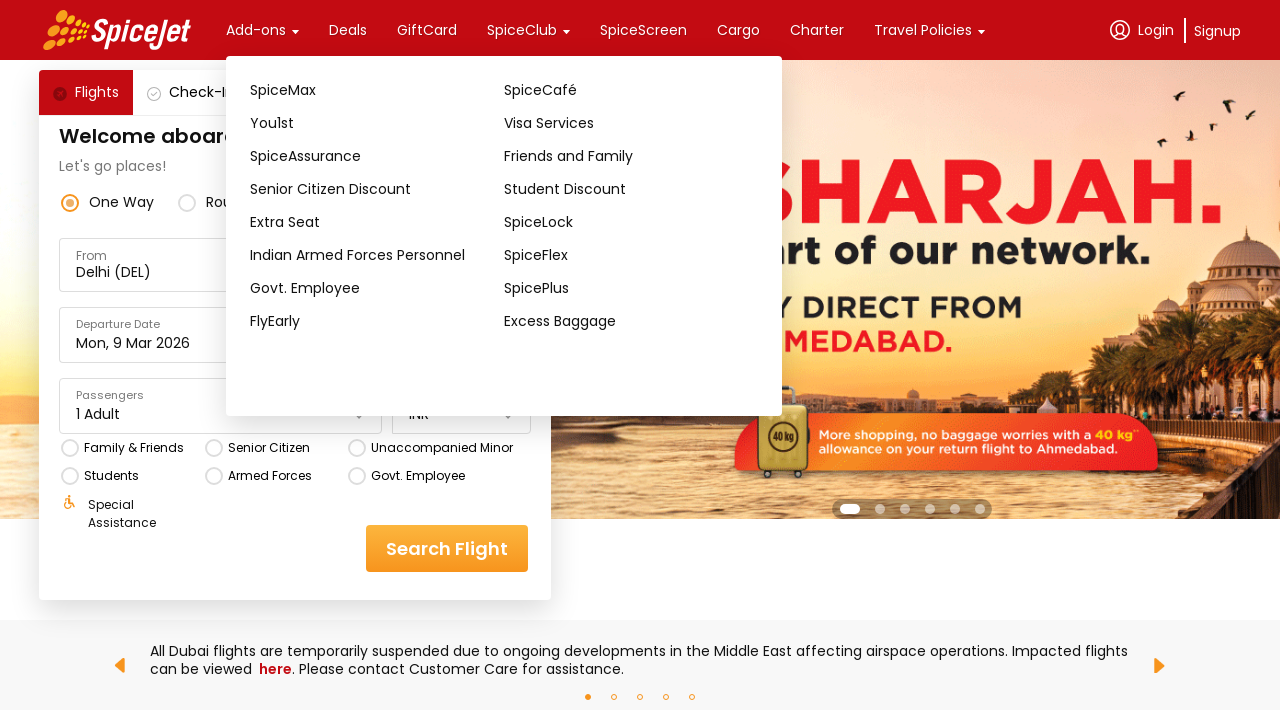